Tests iframe functionality by switching to an iframe, verifying a heading element is displayed within the iframe, and then switching back to the default content.

Starting URL: https://demoqa.com/frames

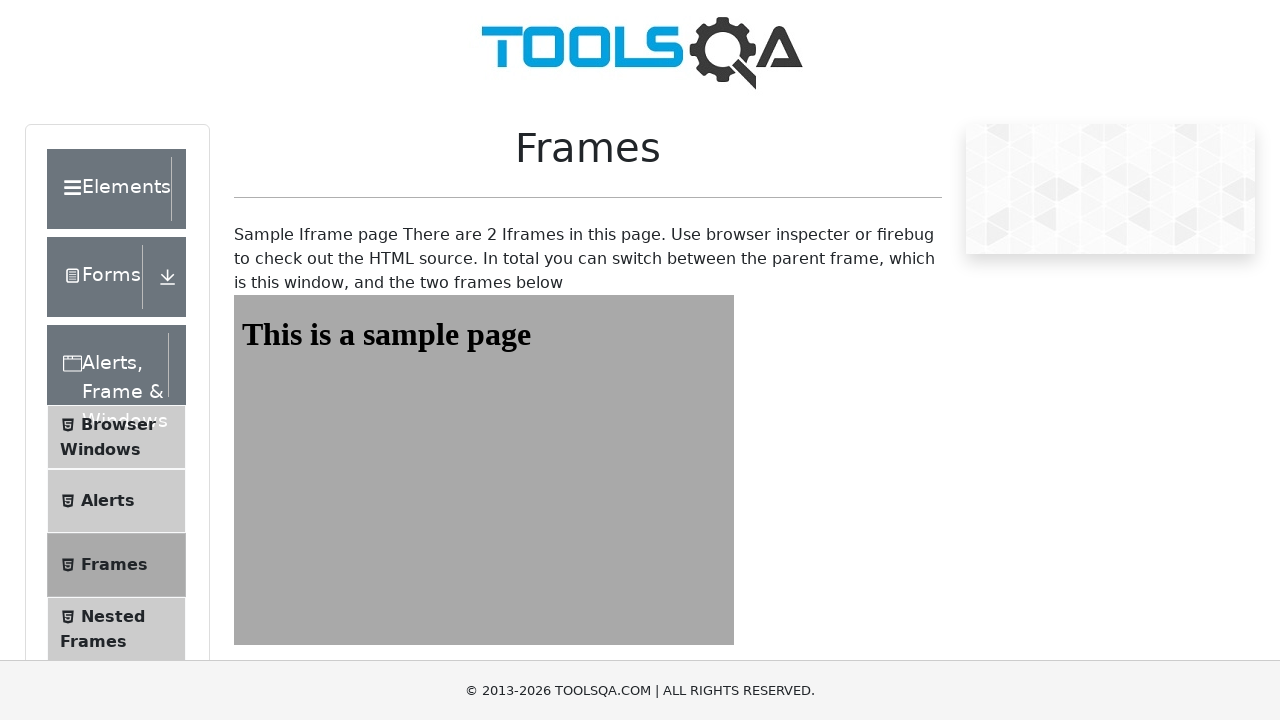

Navigated to iframe test page at https://demoqa.com/frames
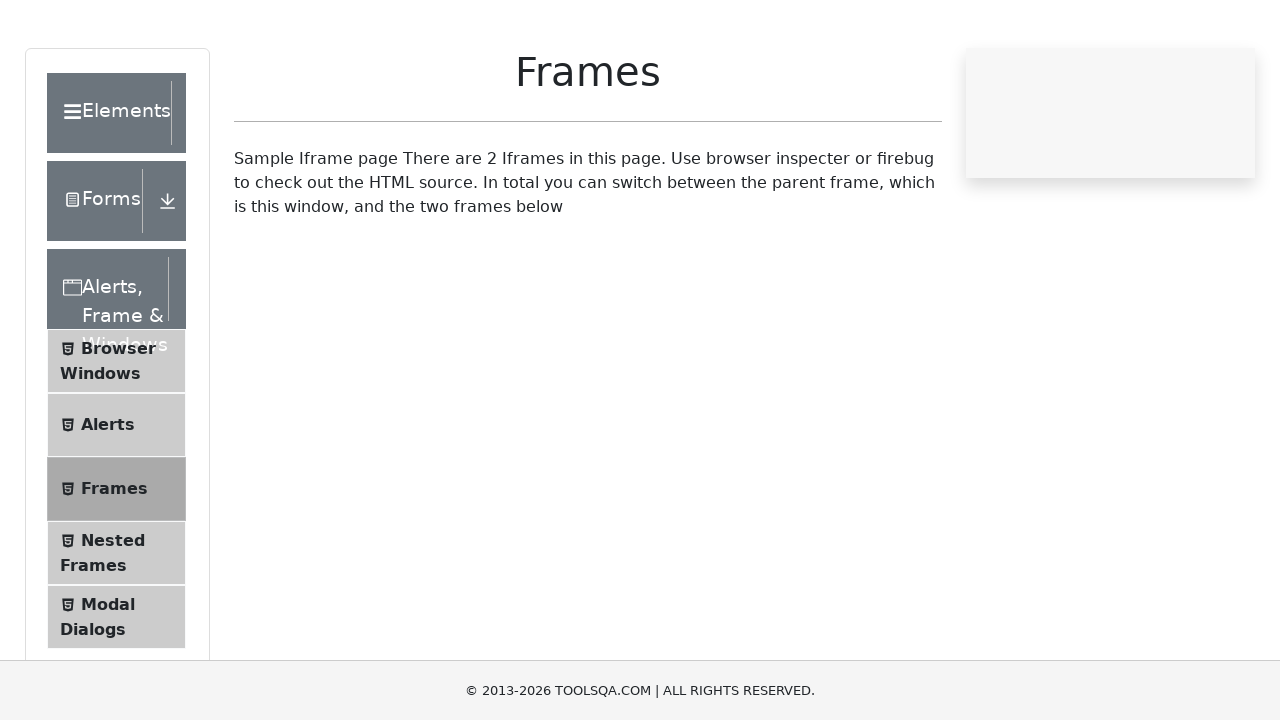

Located iframe with id 'frame1'
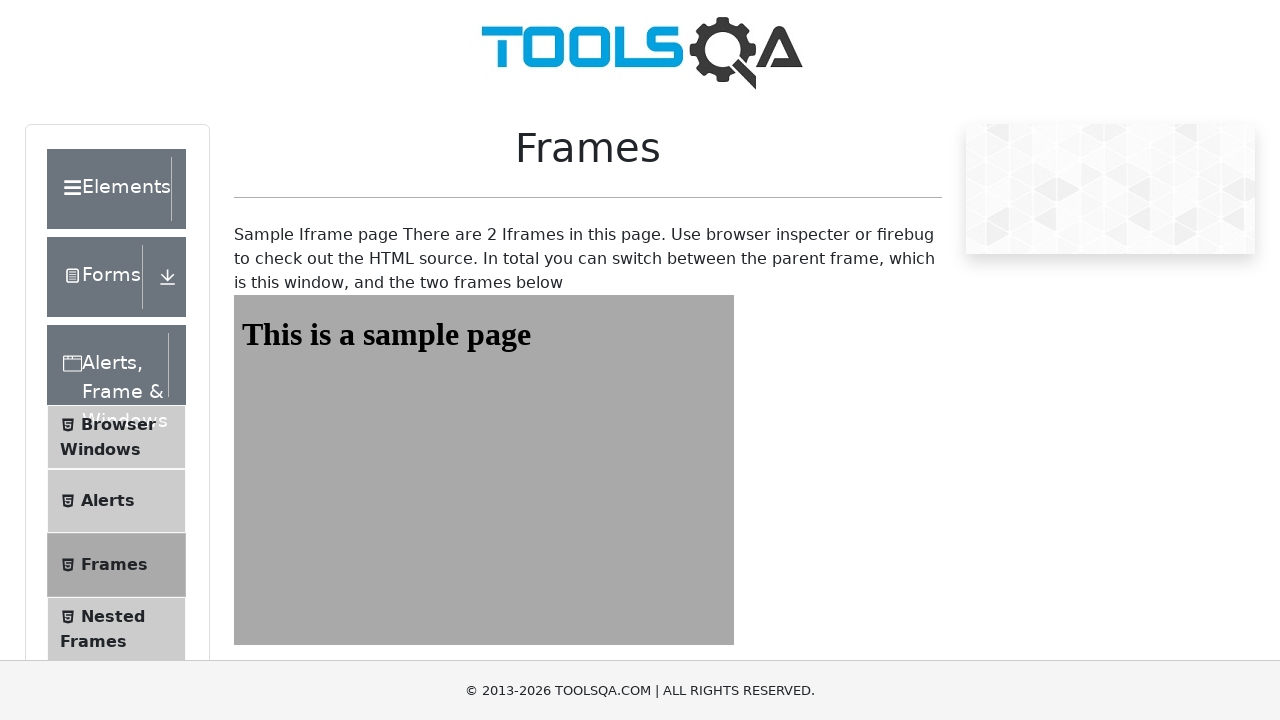

Located heading element with id 'sampleHeading' inside iframe
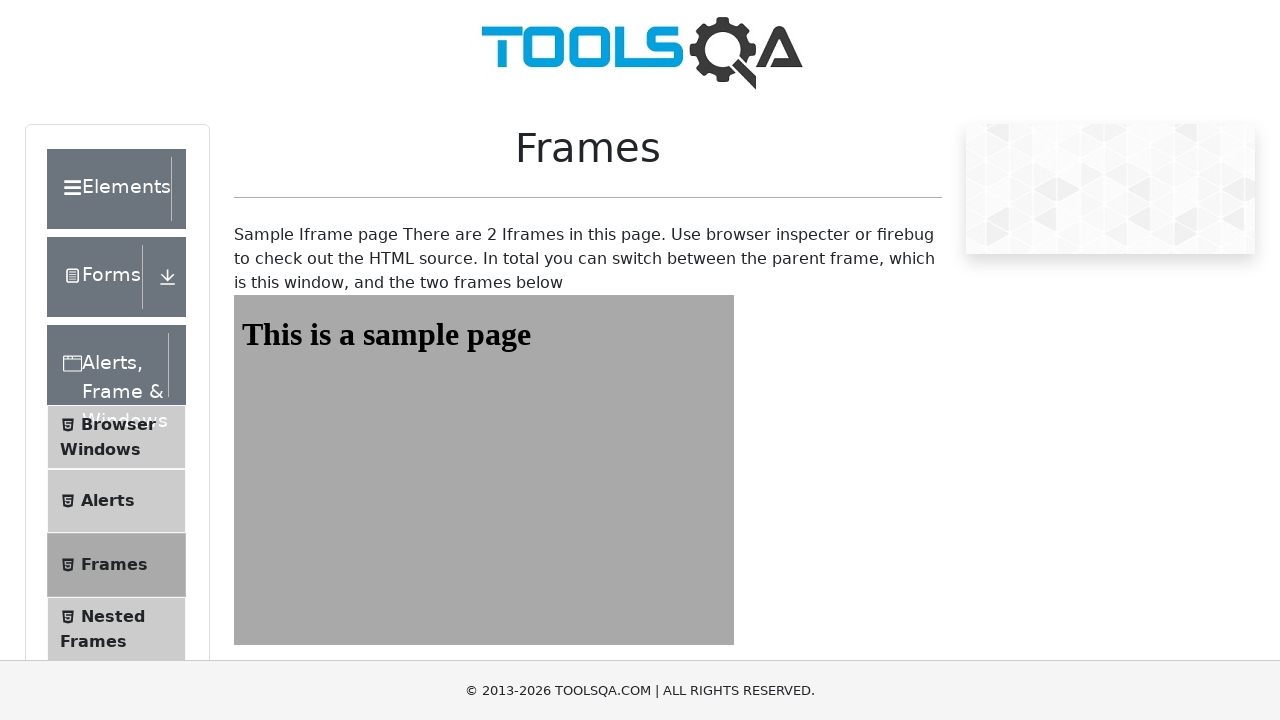

Waited for sample heading to become visible
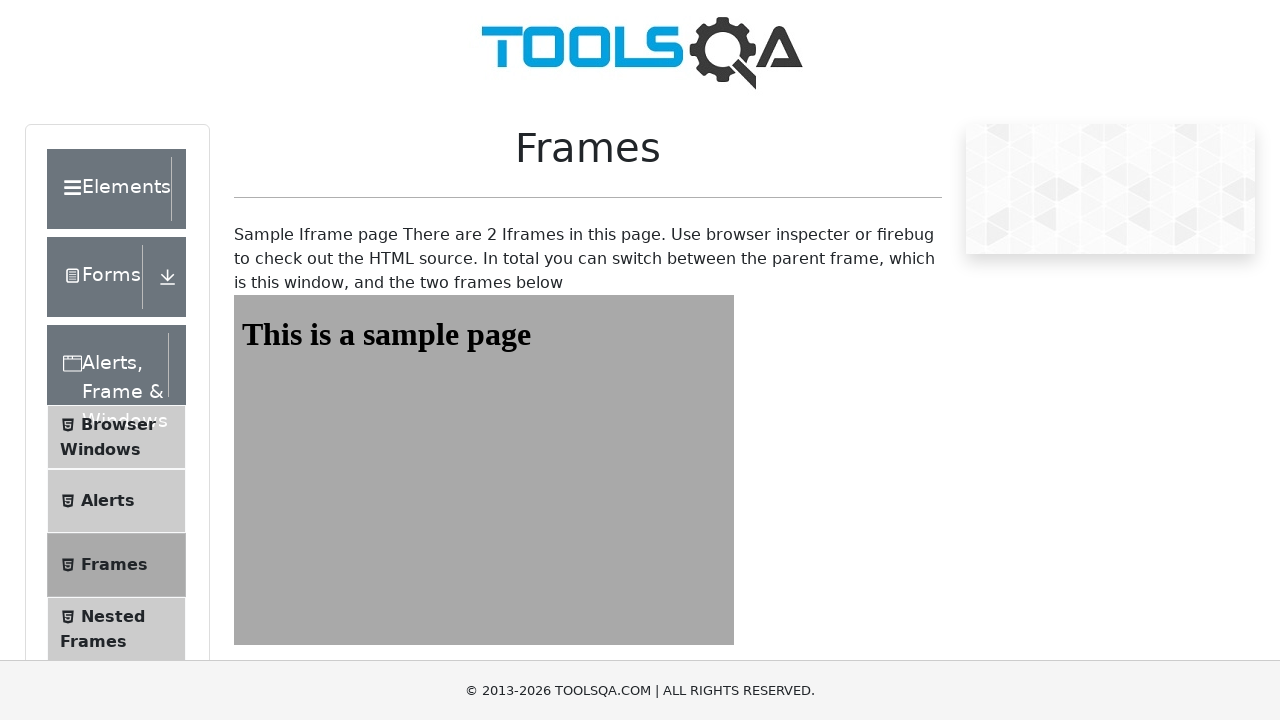

Verified that sample heading is displayed in iframe
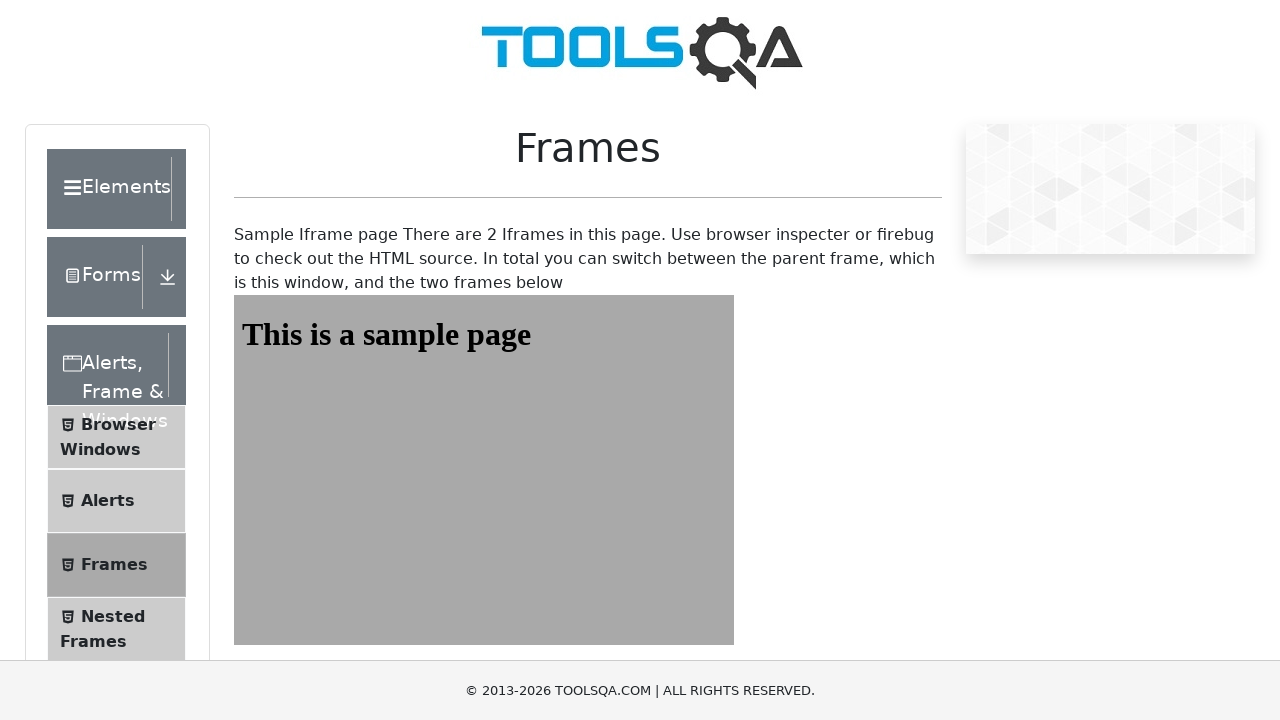

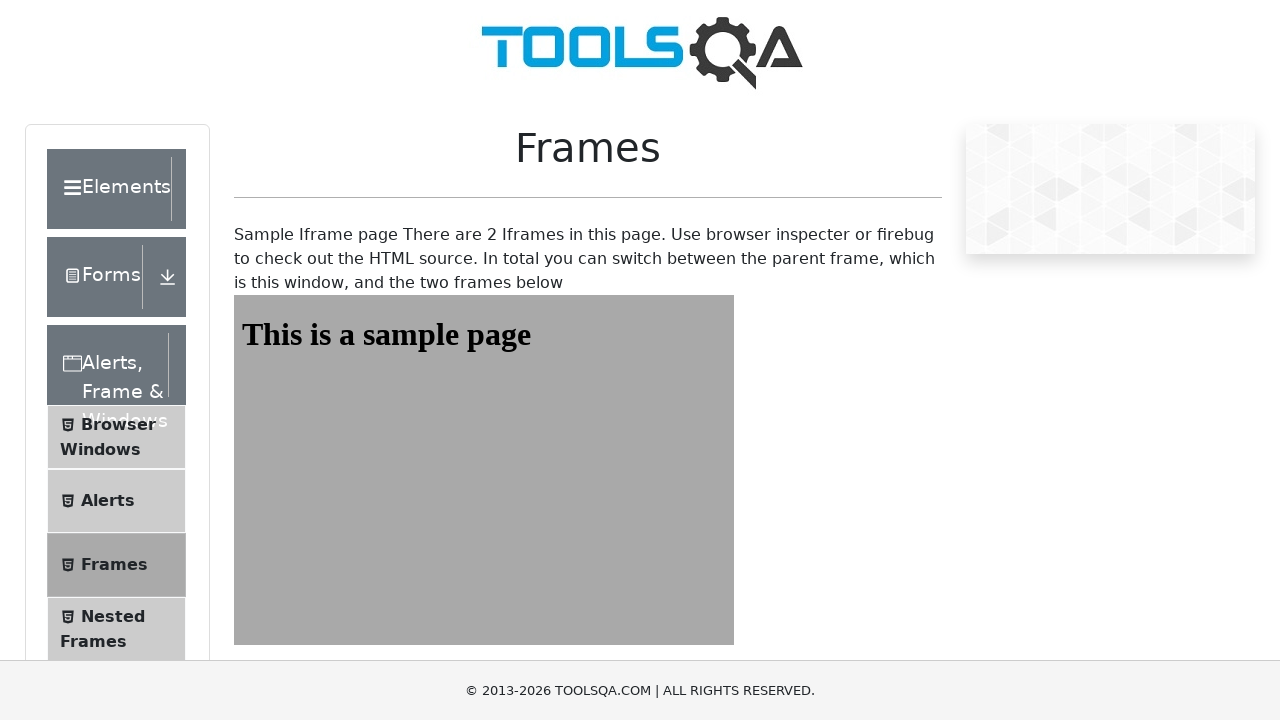